Navigates to the Tech With Tim website homepage

Starting URL: https://techwithtim.net

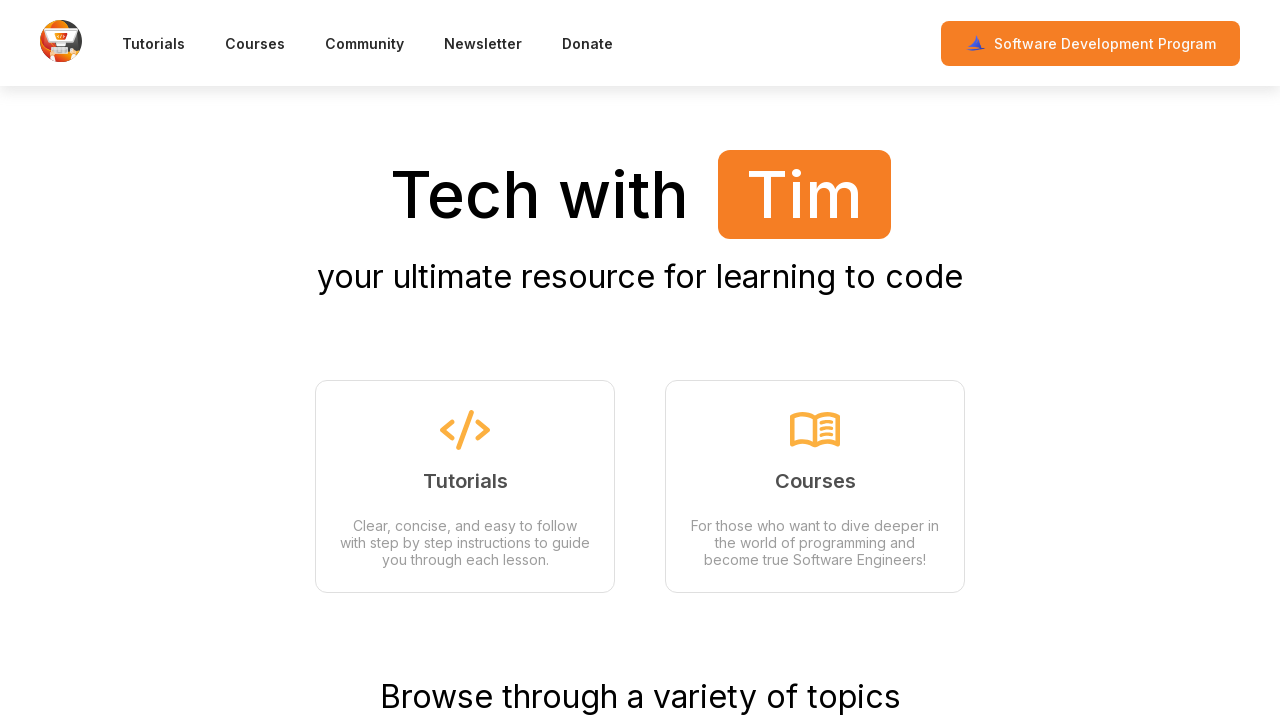

Waited for Tech With Tim homepage to load (DOM content ready)
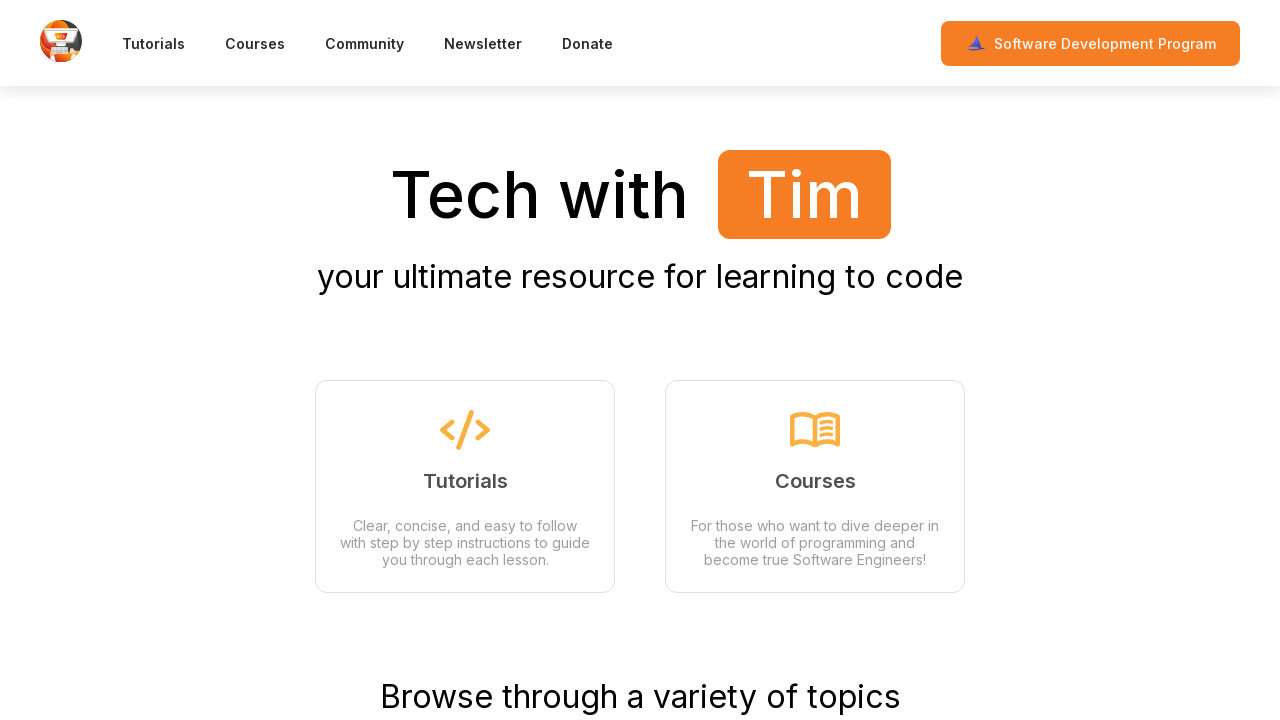

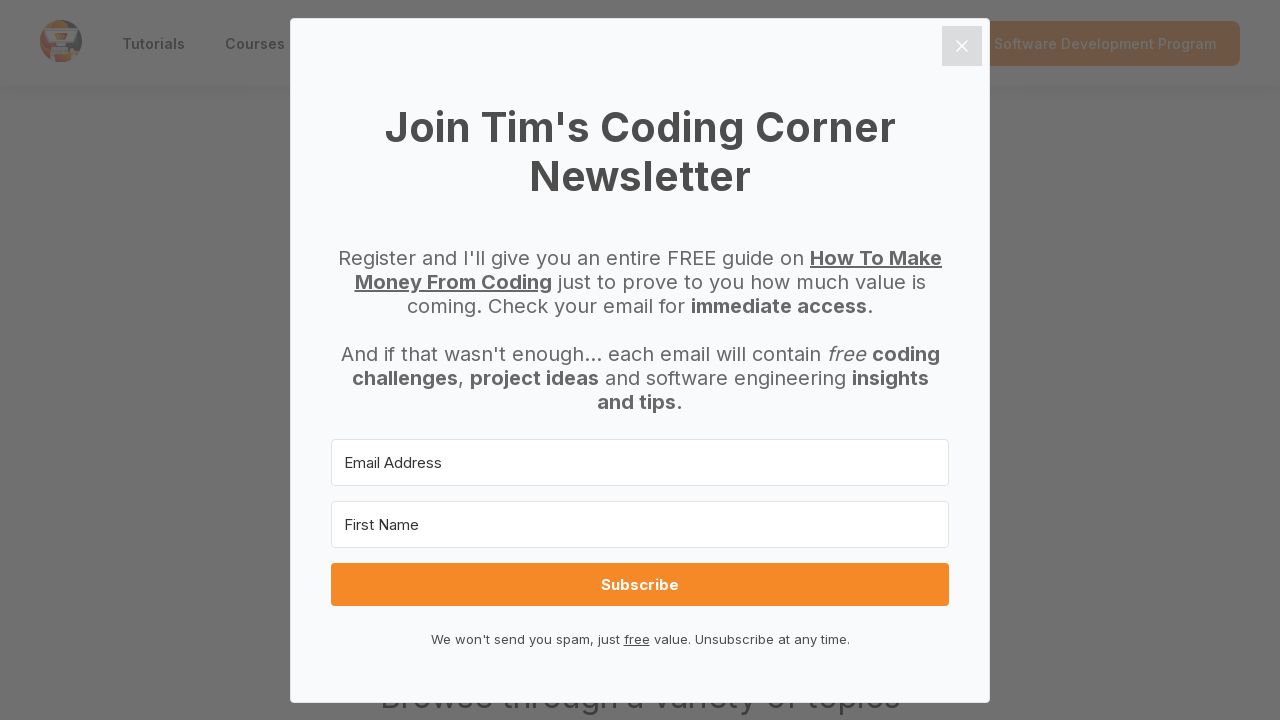